Tests drag and drop functionality by dragging element B to element A's position and verifying the columns swap

Starting URL: https://the-internet.herokuapp.com/drag_and_drop

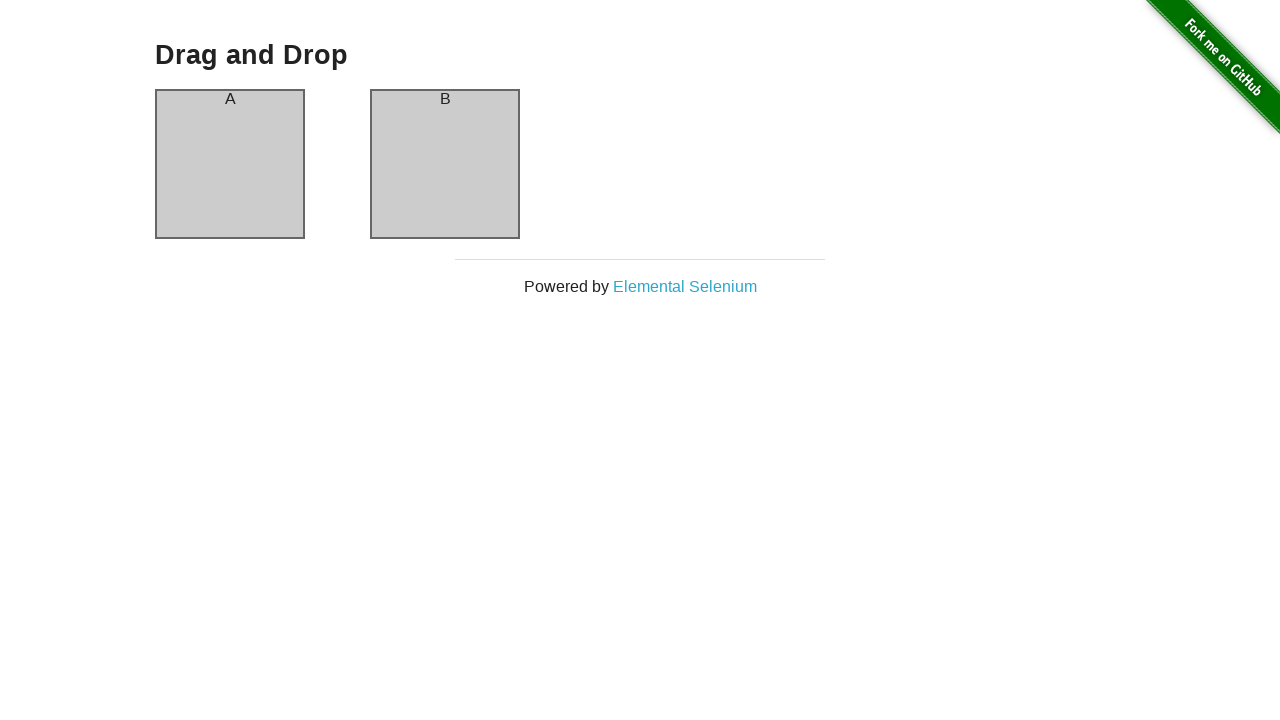

Waited for column B header to be visible
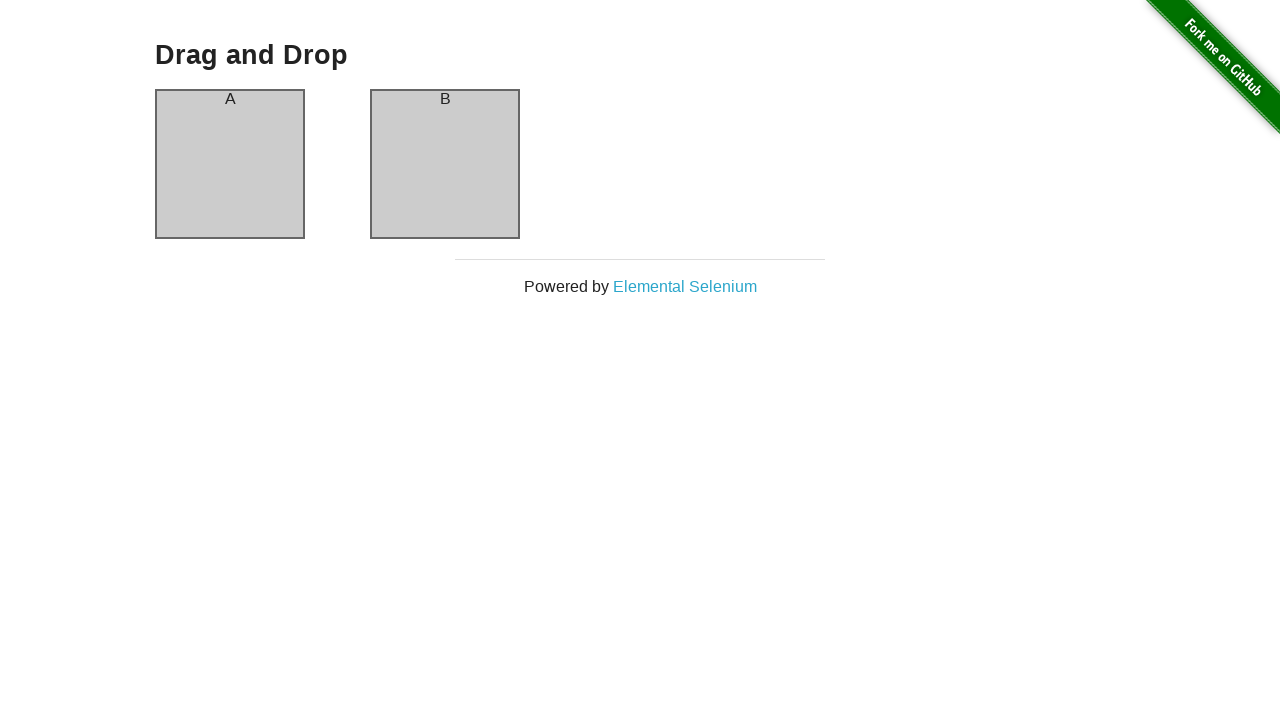

Verified column B header contains text 'B'
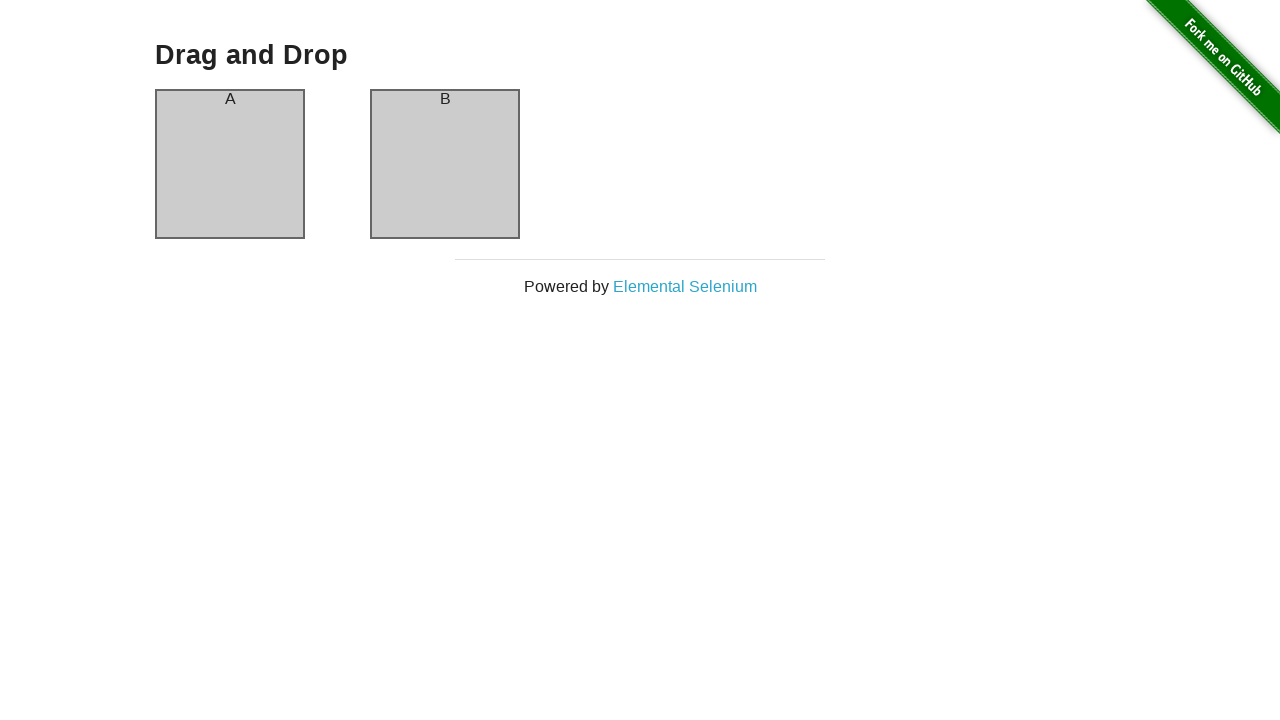

Dragged element B to element A's position at (230, 164)
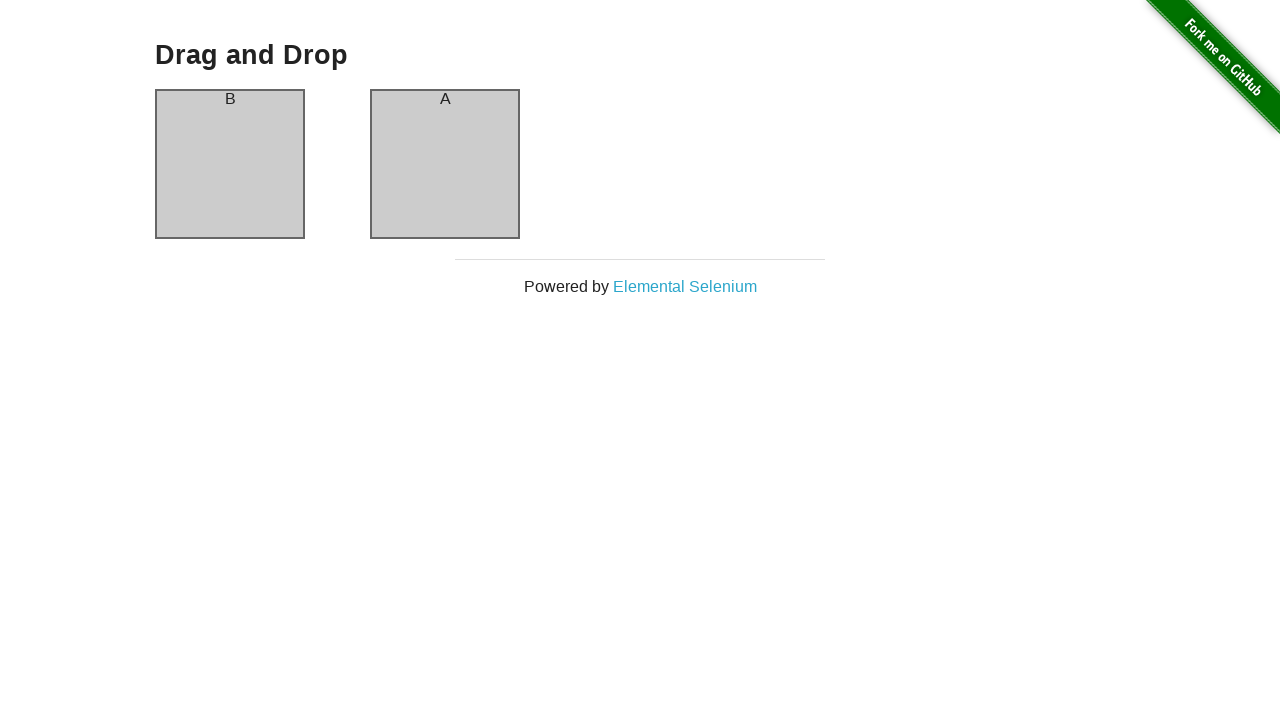

Waited for column B header to be visible after drag and drop
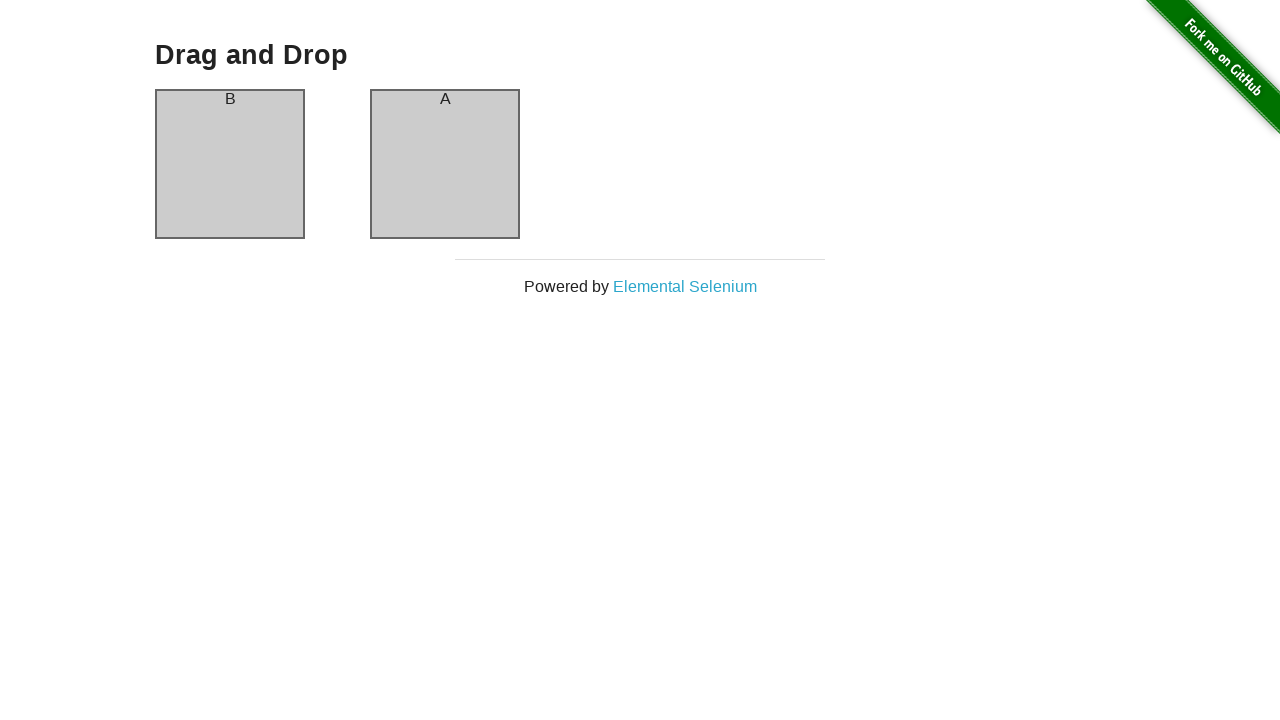

Verified column B header now contains text 'A' - columns successfully swapped
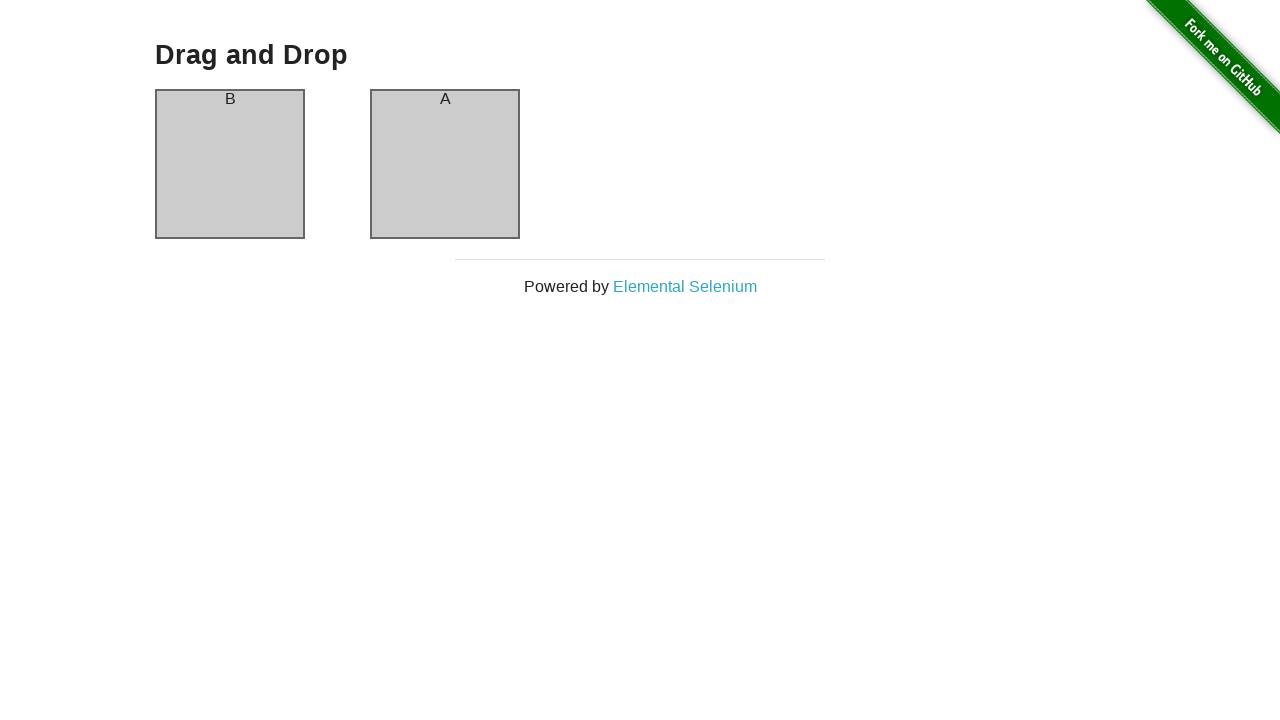

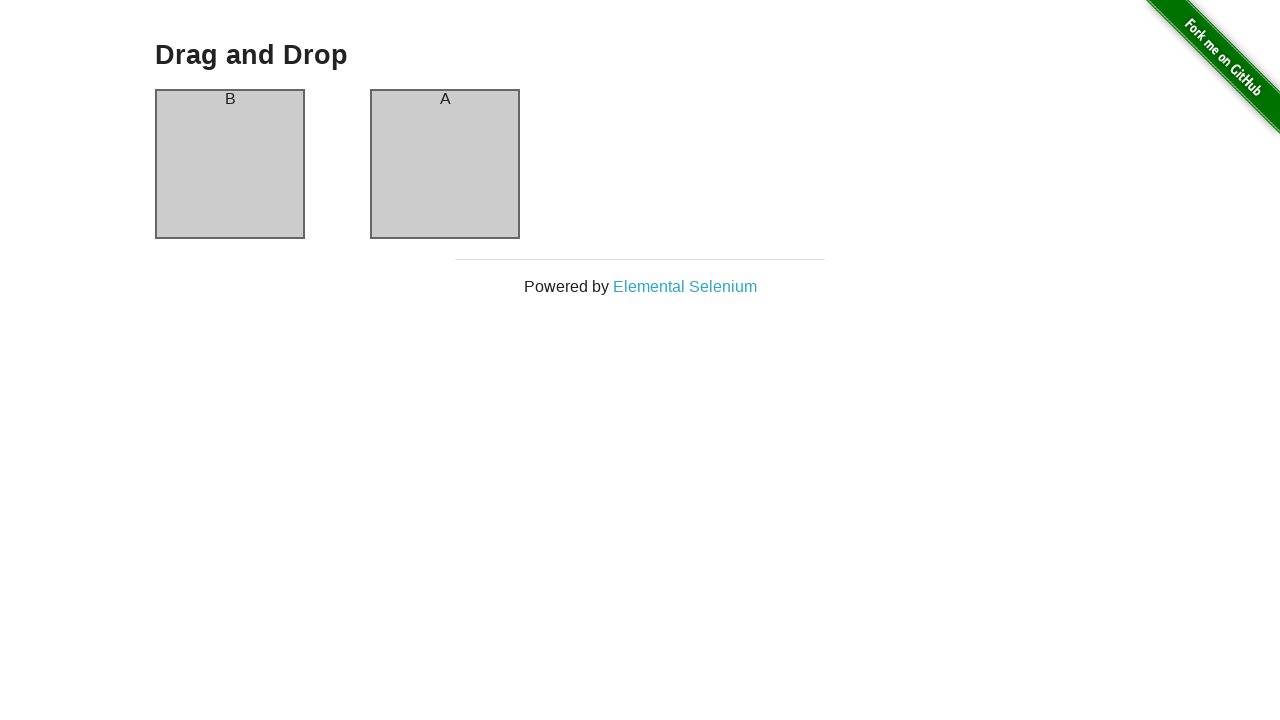